Tests shadow DOM interaction by navigating to shadow-dom.html and accessing content within a shadow root

Starting URL: https://bonigarcia.dev/selenium-webdriver-java/

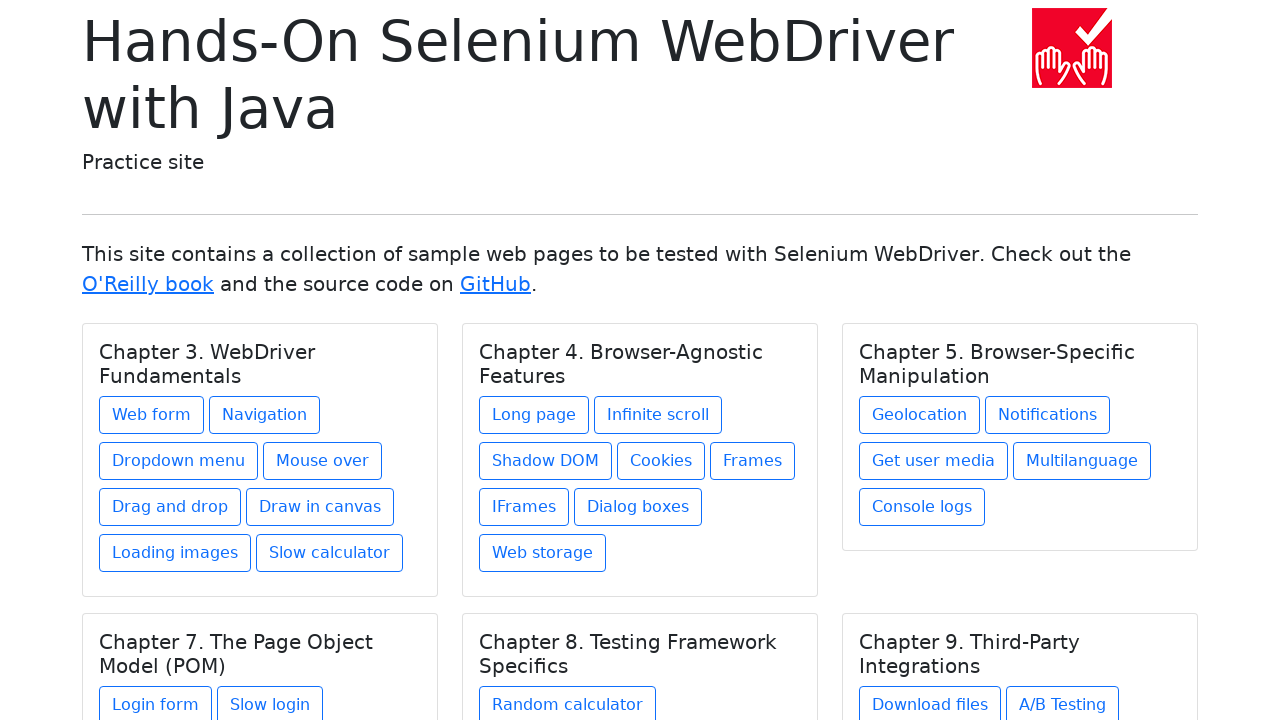

Clicked on shadow DOM page link at (546, 461) on a[href='shadow-dom.html']
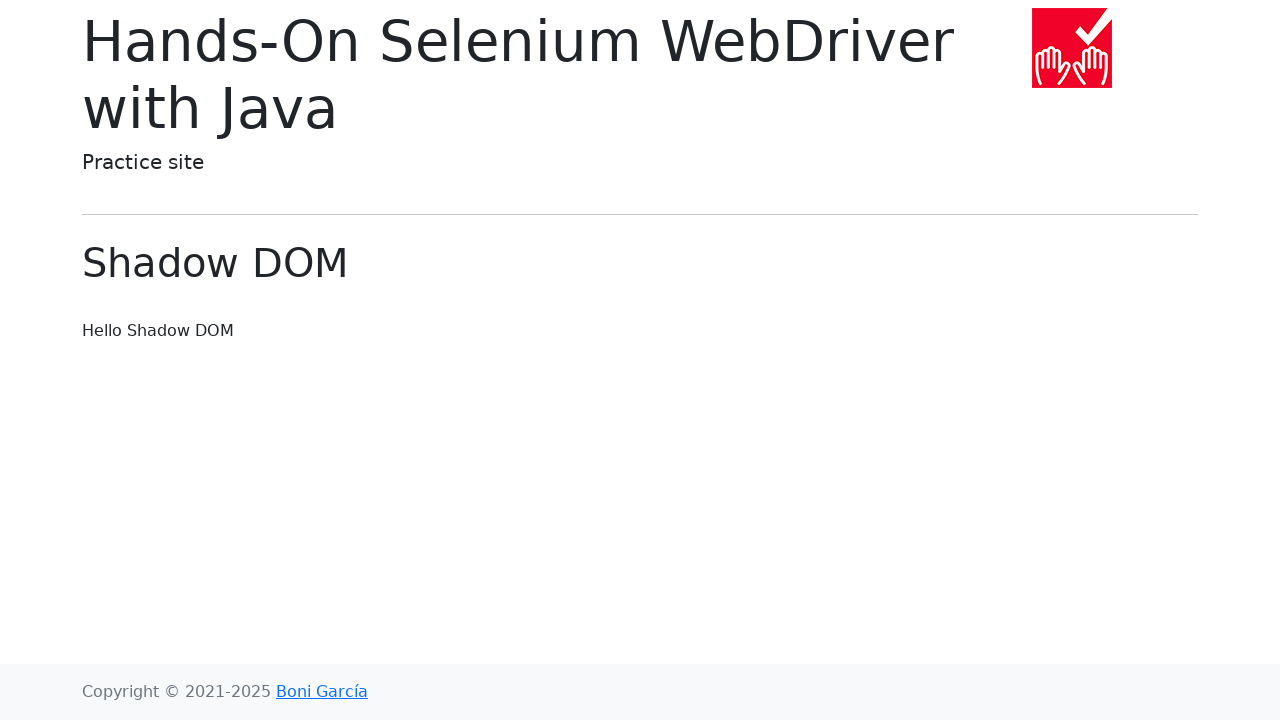

Located shadow DOM host element with id 'content'
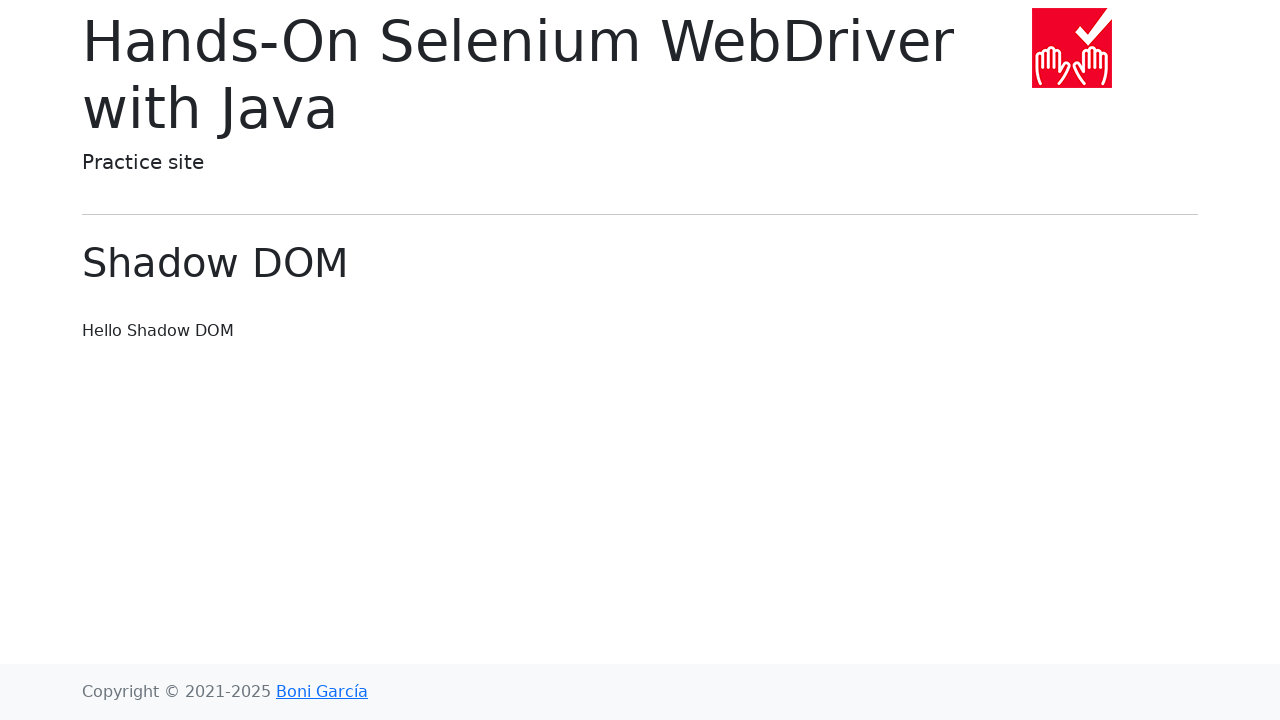

Located paragraph element within shadow root
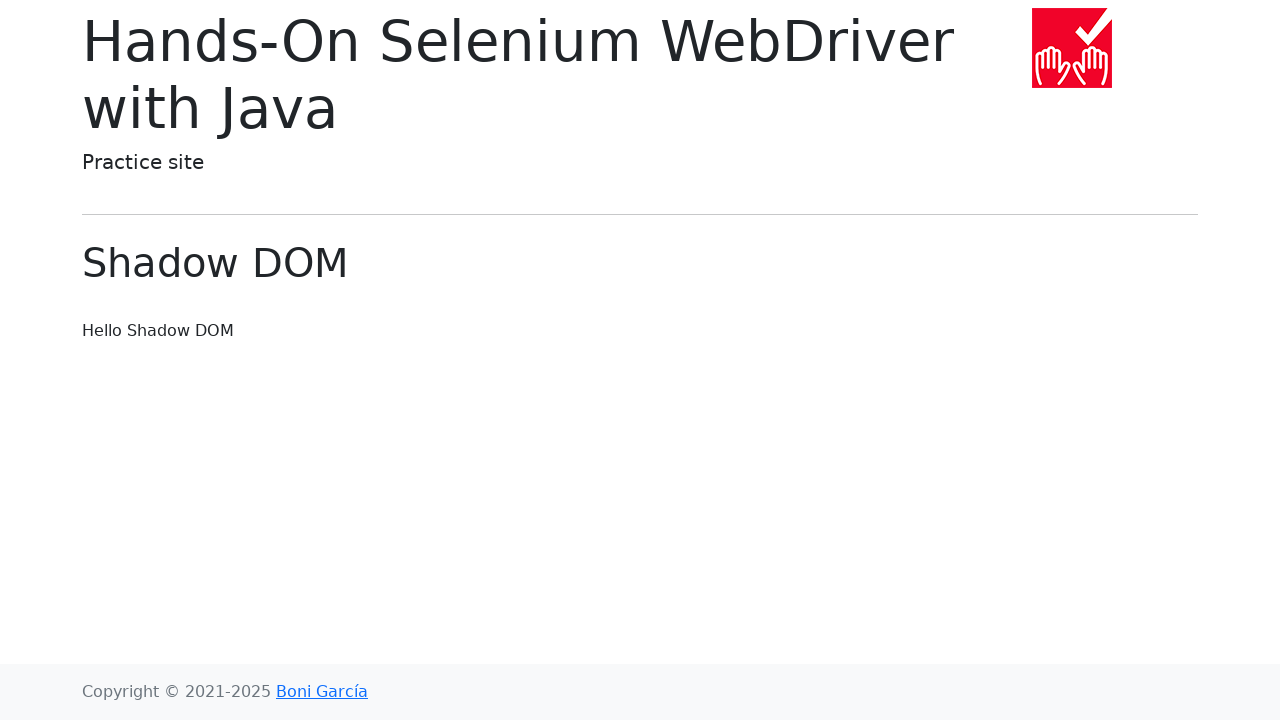

Verified shadow DOM content text is 'Hello Shadow DOM'
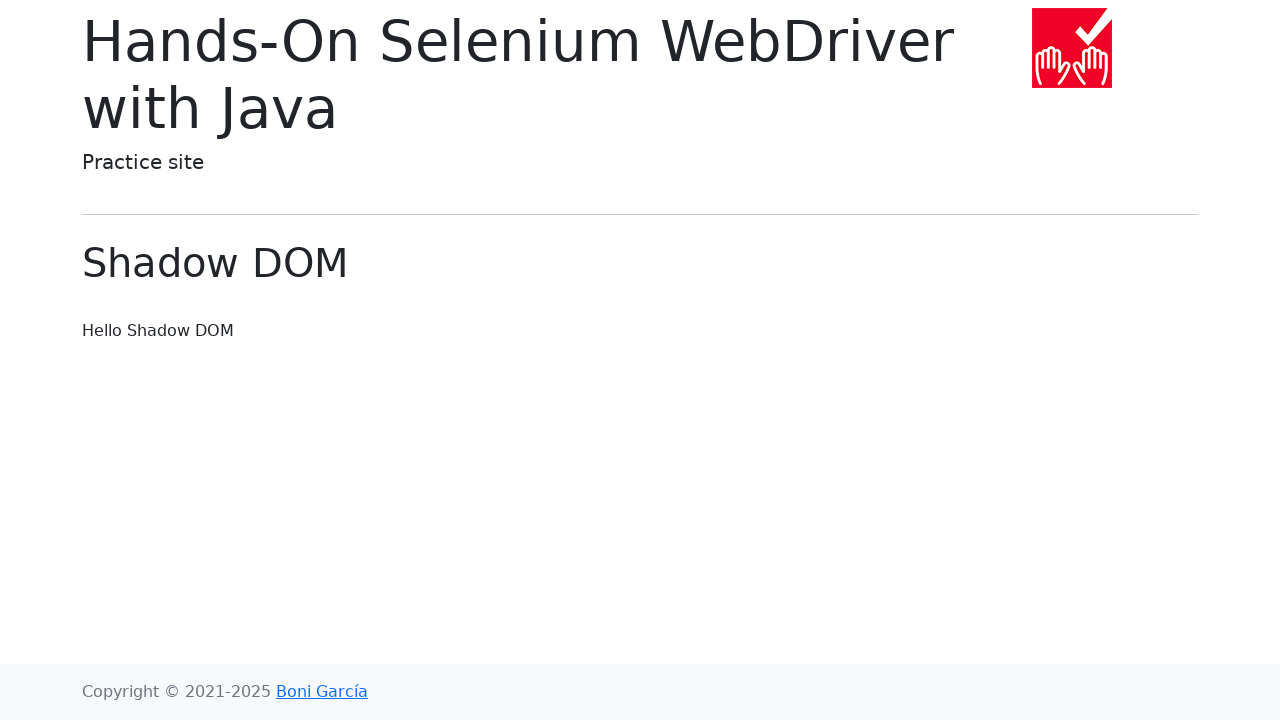

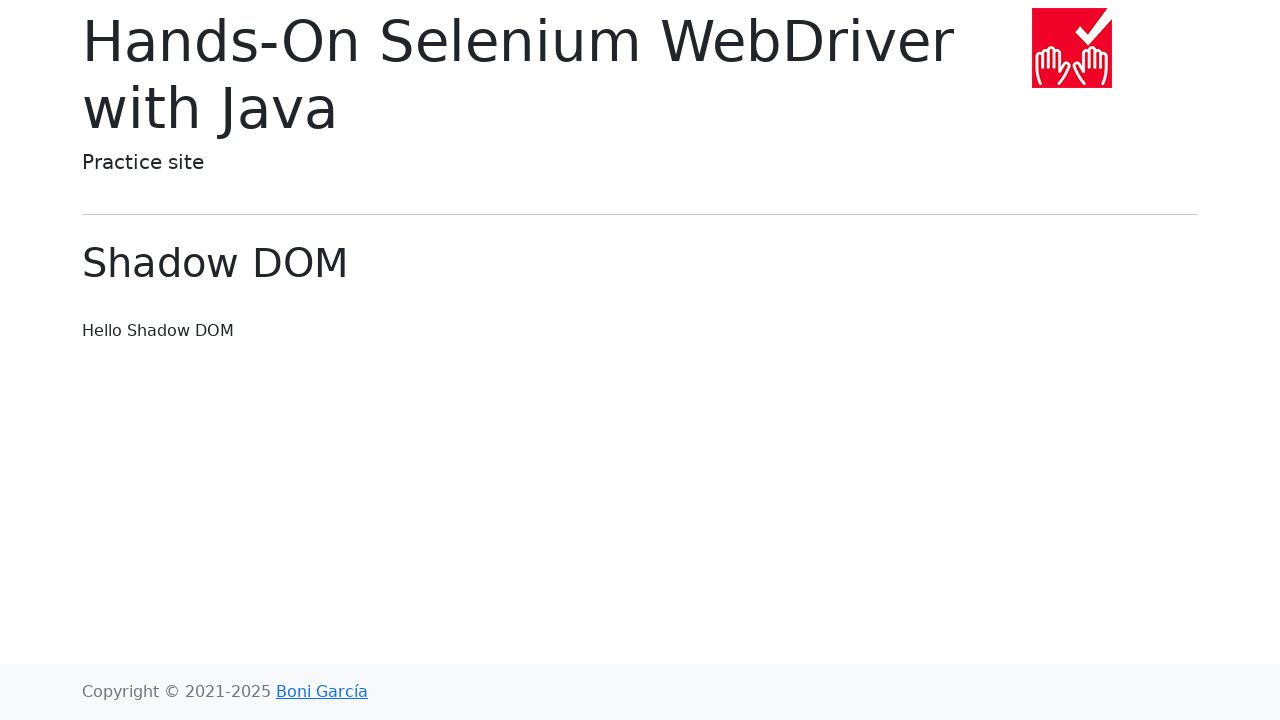